Tests the contact form functionality on demoblaze.com by clicking the Contact link, filling in email, name, and message fields, submitting the form, and verifying the success alert message.

Starting URL: https://www.demoblaze.com/

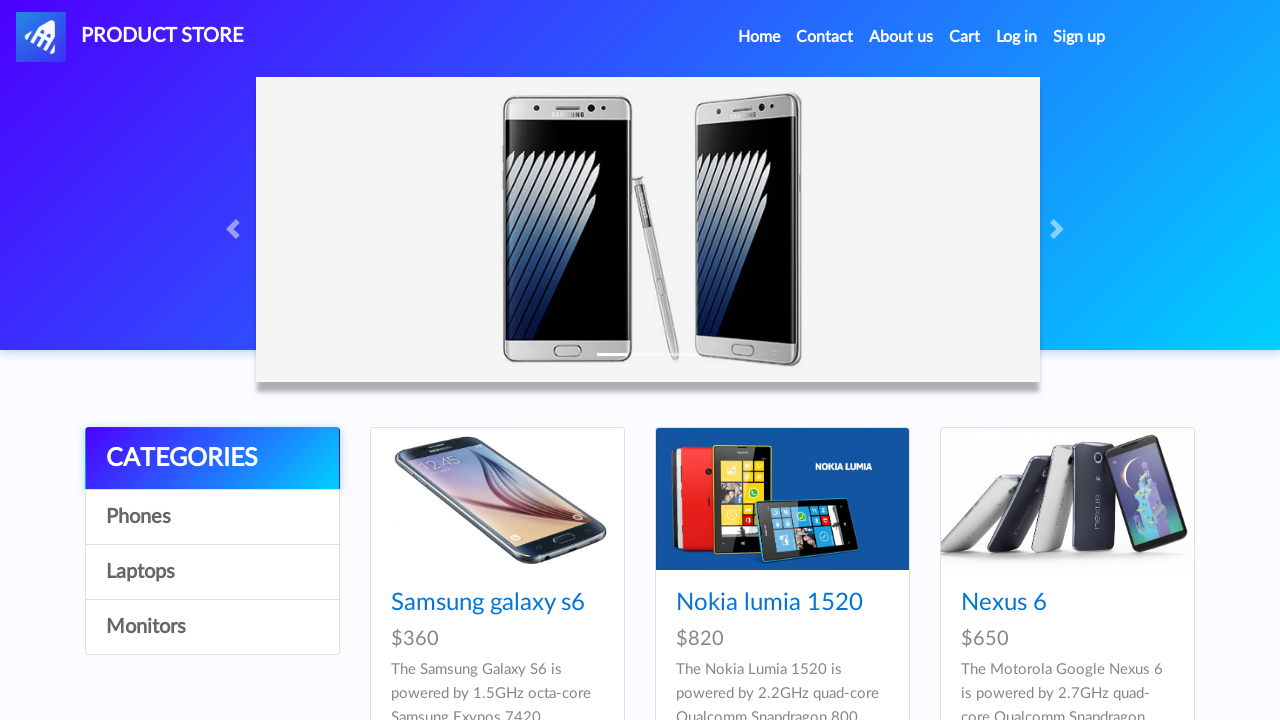

Clicked Contact link in navigation at (825, 37) on a:has-text('Contact')
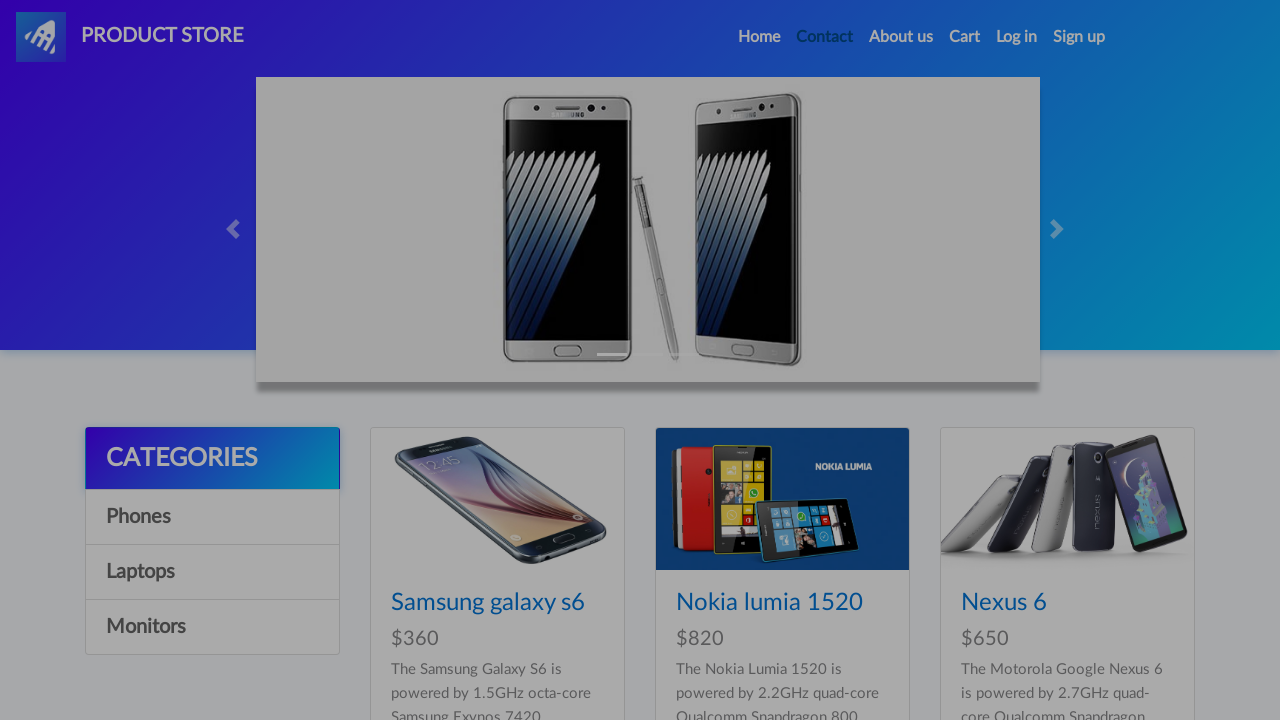

Contact modal appeared
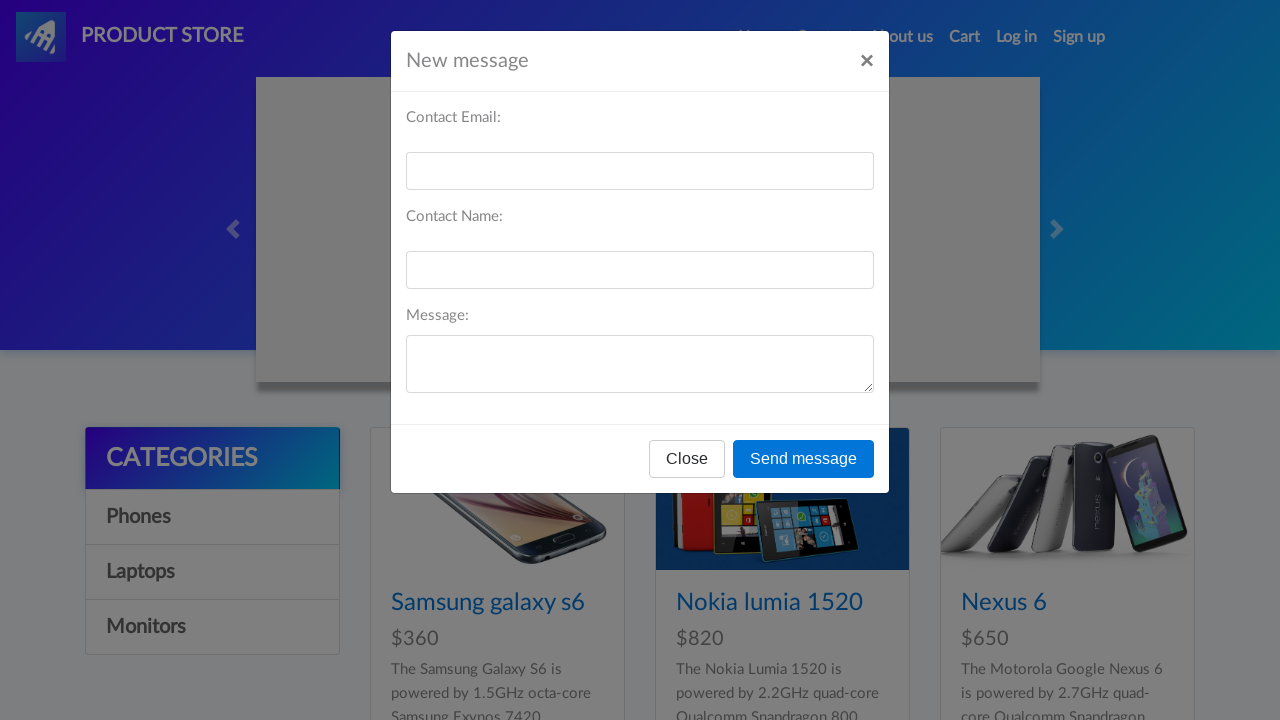

Filled email field with 'tester@gmail.com' on #recipient-email
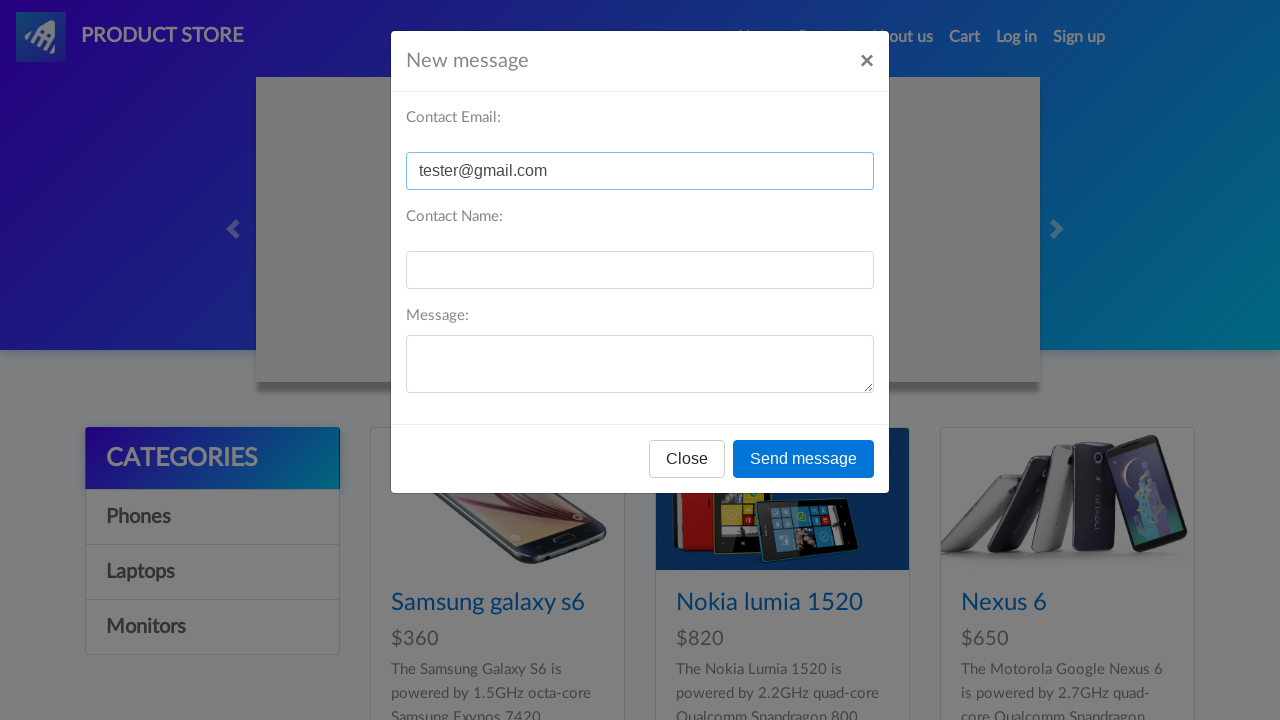

Filled name field with 'Mr Tester' on #recipient-name
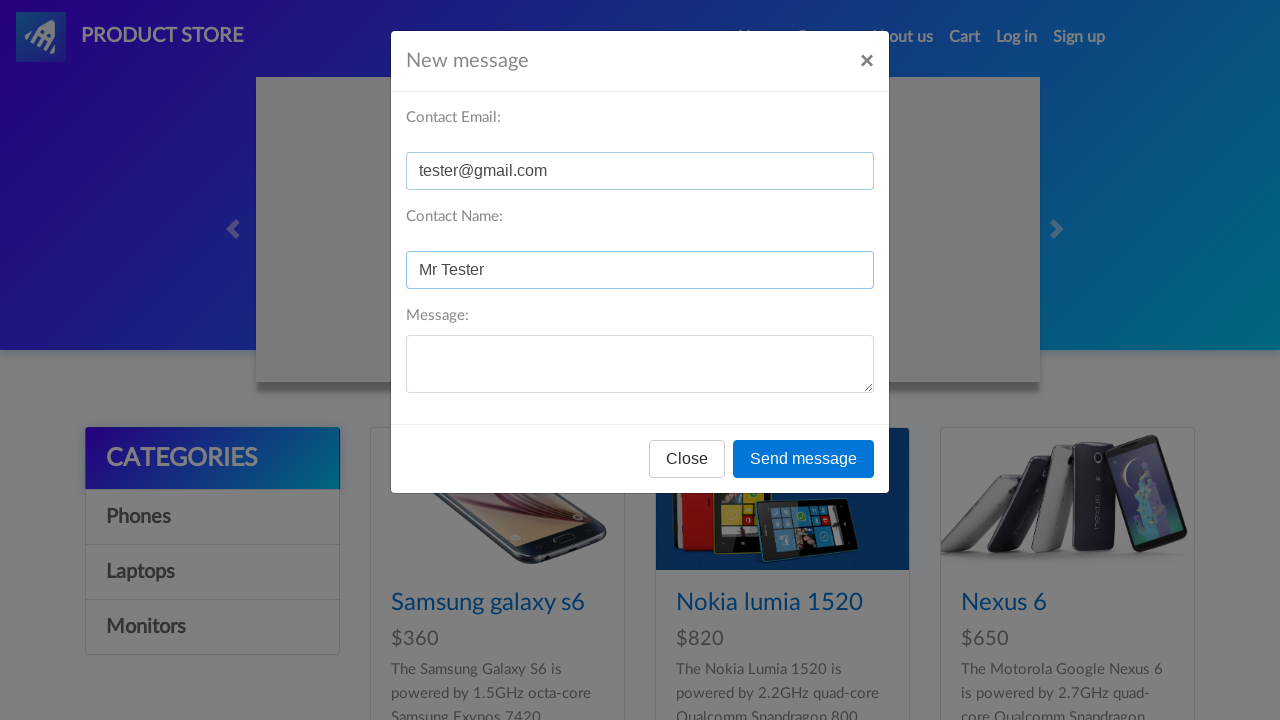

Filled message field with 'Hello!' on #message-text
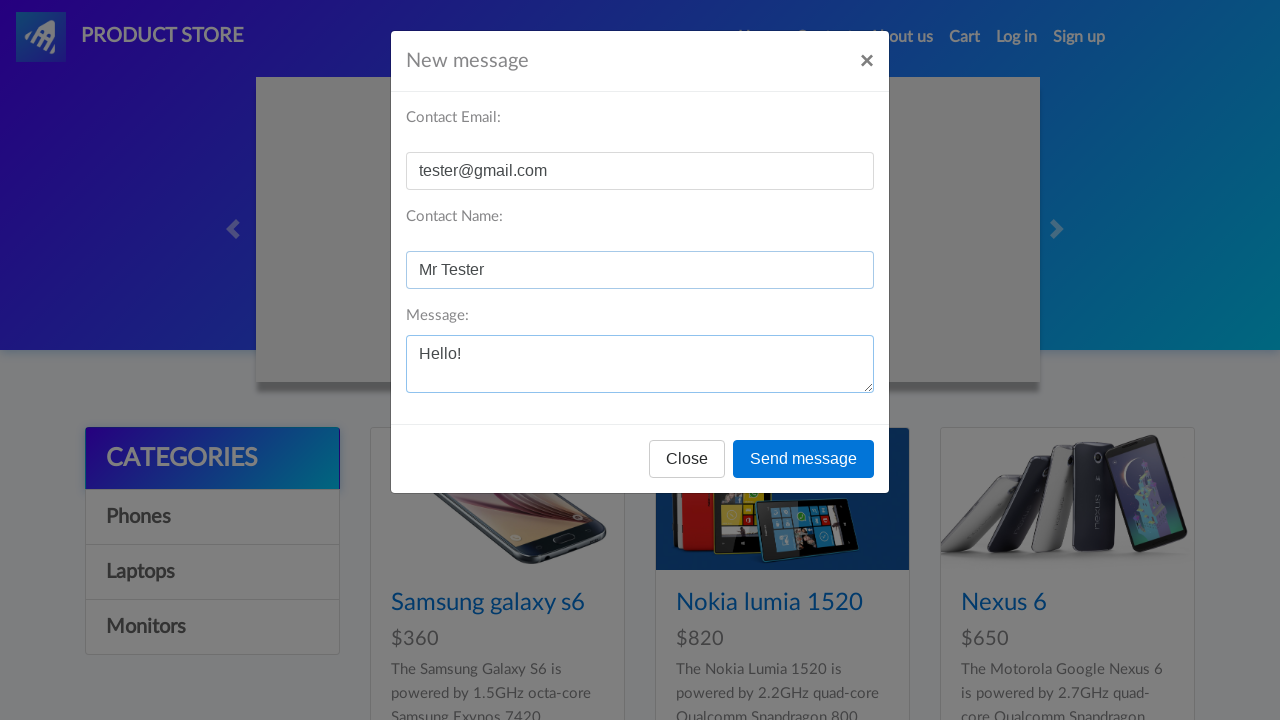

Clicked Send message button at (804, 459) on button:has-text('Send message')
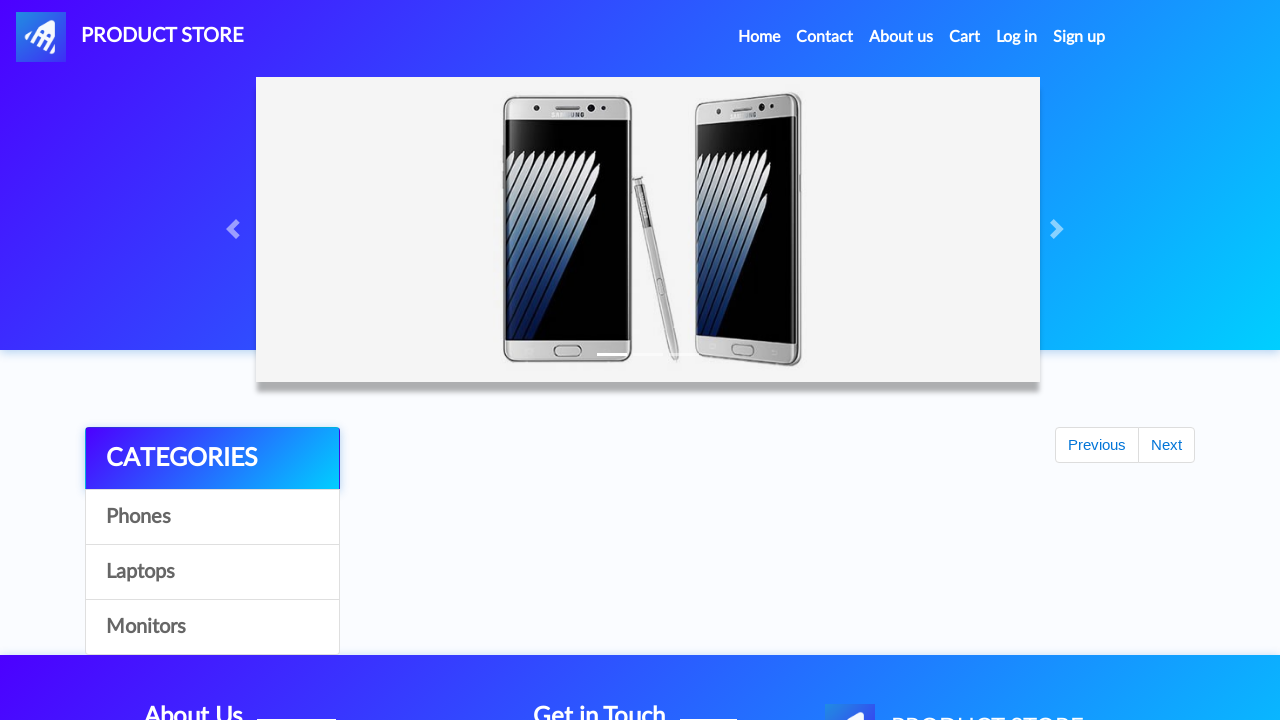

Set up dialog handler to accept alerts
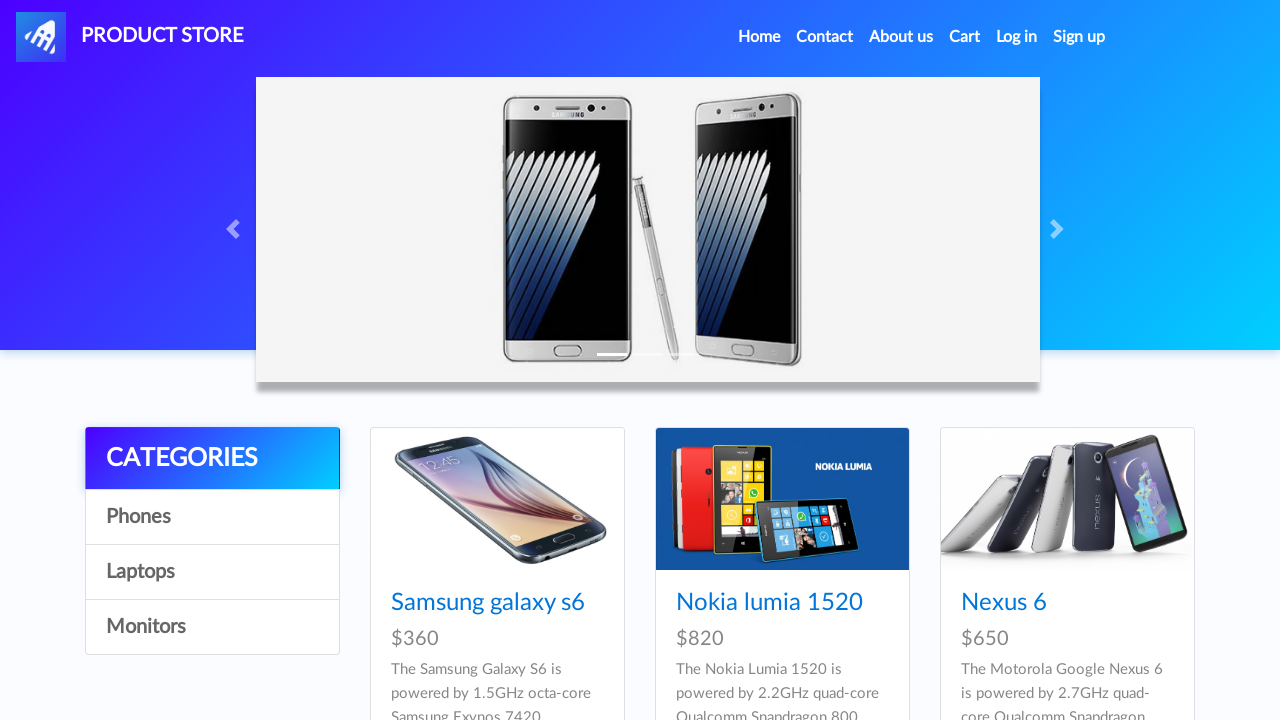

Waited for alert confirmation and success verification
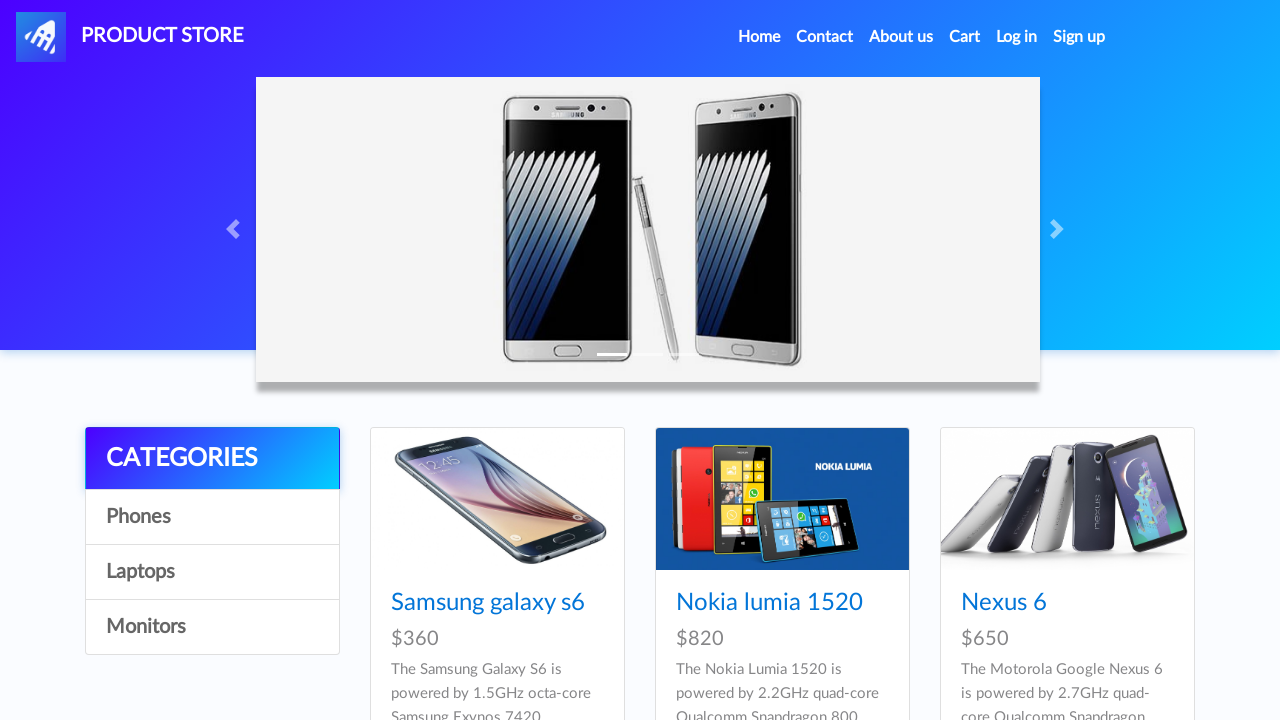

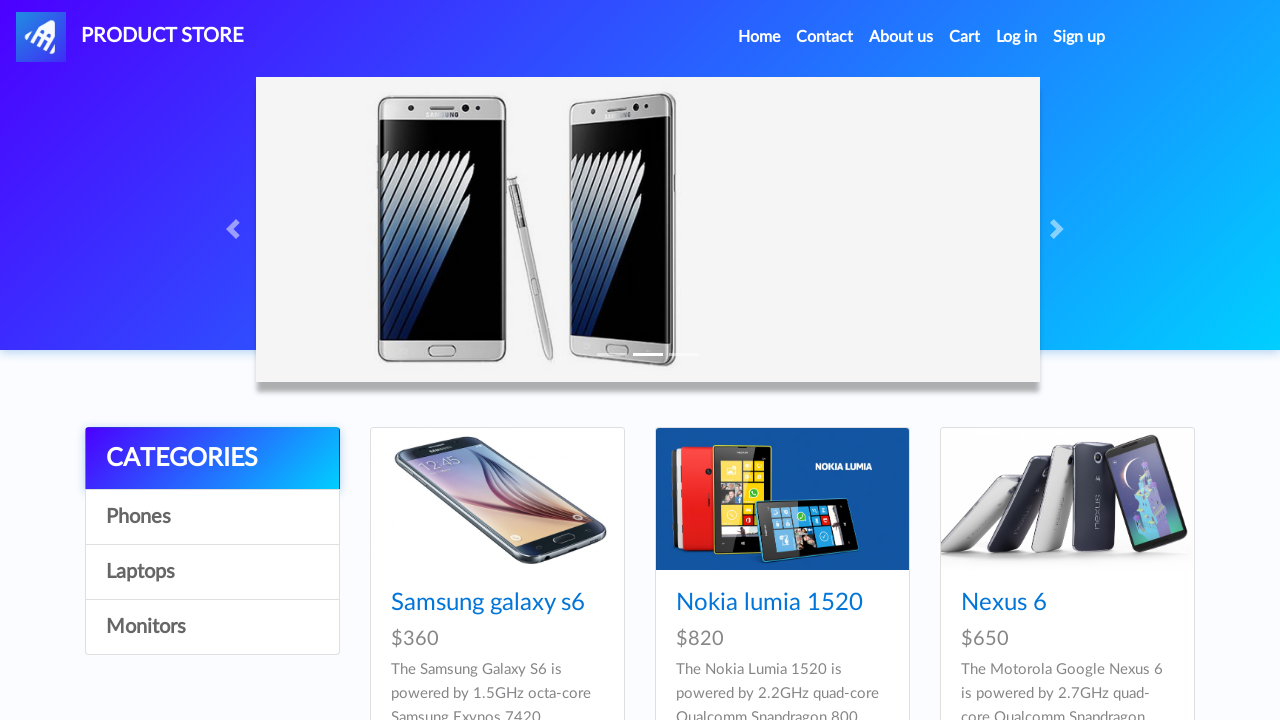